Tests dropdown selection by selecting Illinois state from the state dropdown using visible text

Starting URL: https://practice.cydeo.com/dropdown

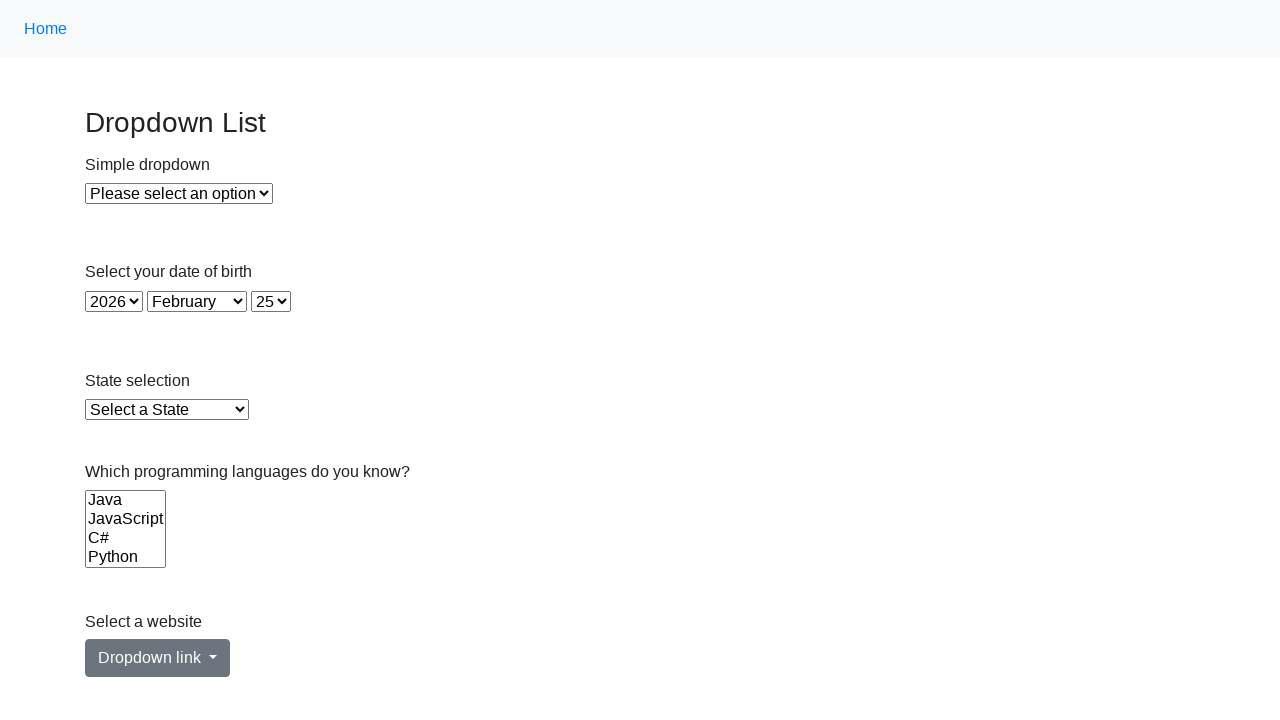

Located the state dropdown element
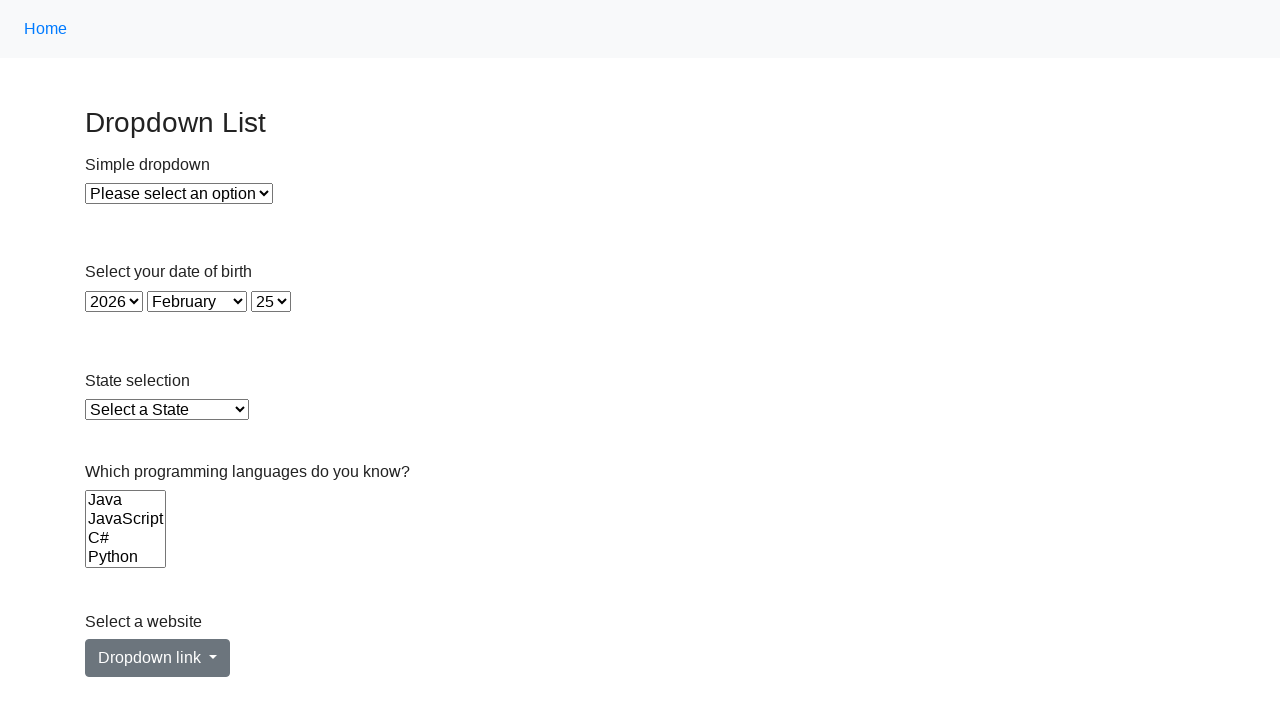

Selected Illinois from the state dropdown using visible text on select#state
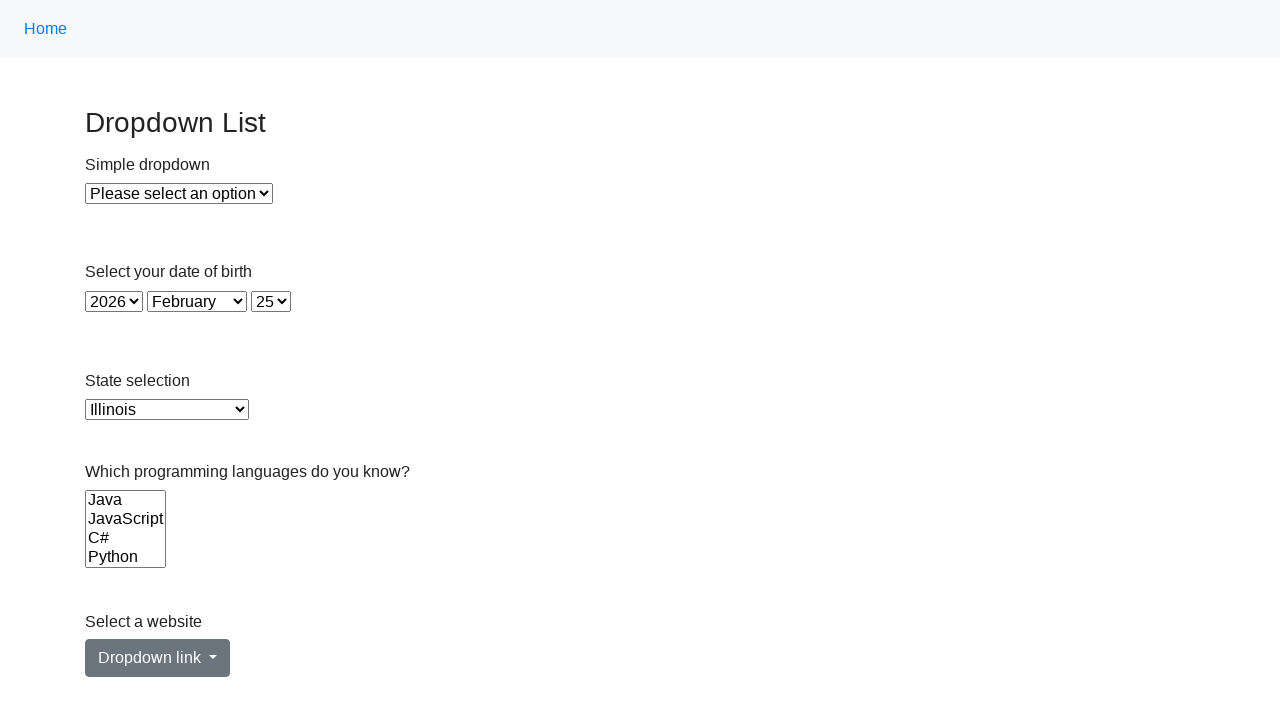

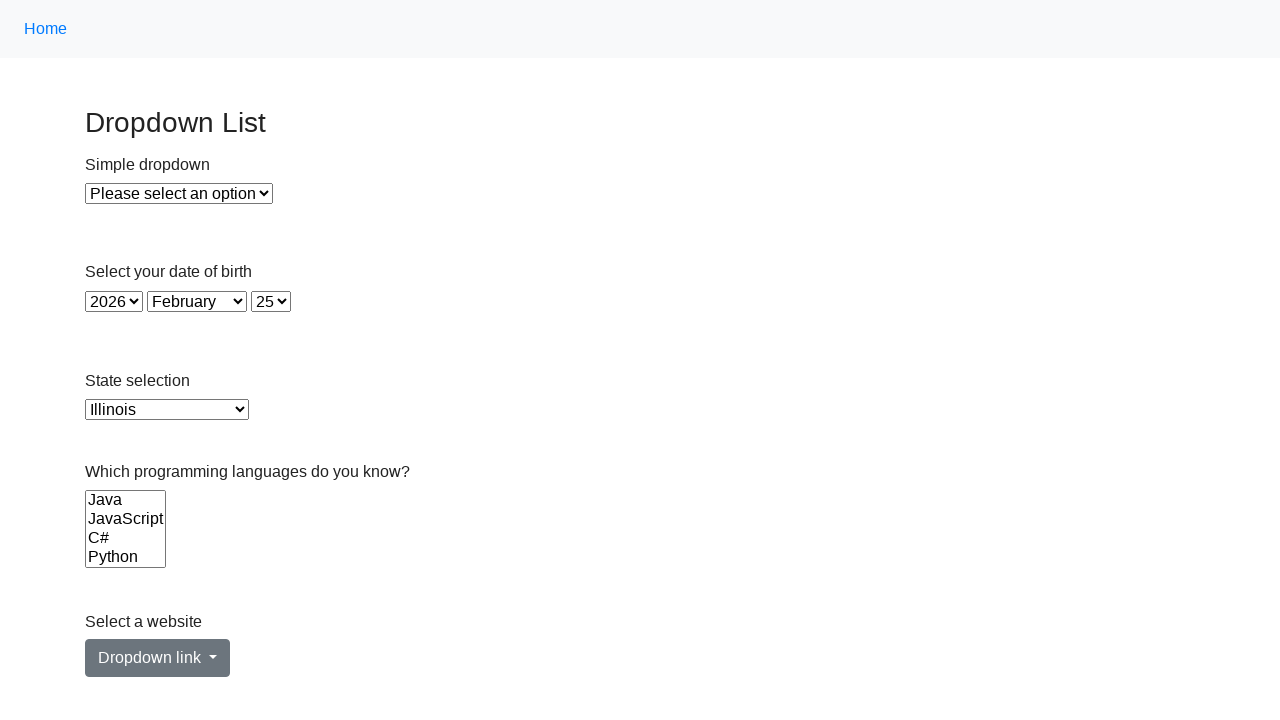